Tests searching facilities by facility type filter (Final Product Assembly) and verifying results display the selected type

Starting URL: https://opensupplyhub.org

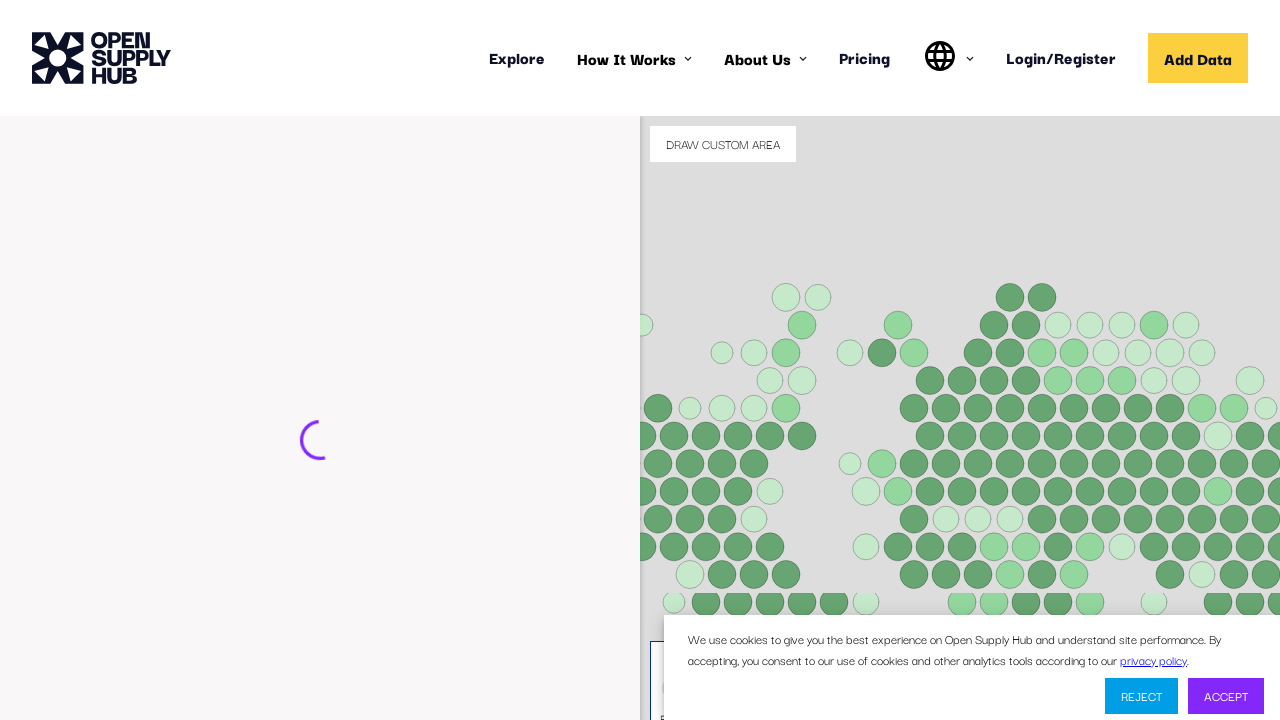

Clicked 'Find Facilities' button to navigate to search results page at (134, 701) on internal:role=button[name="Find Facilities"i]
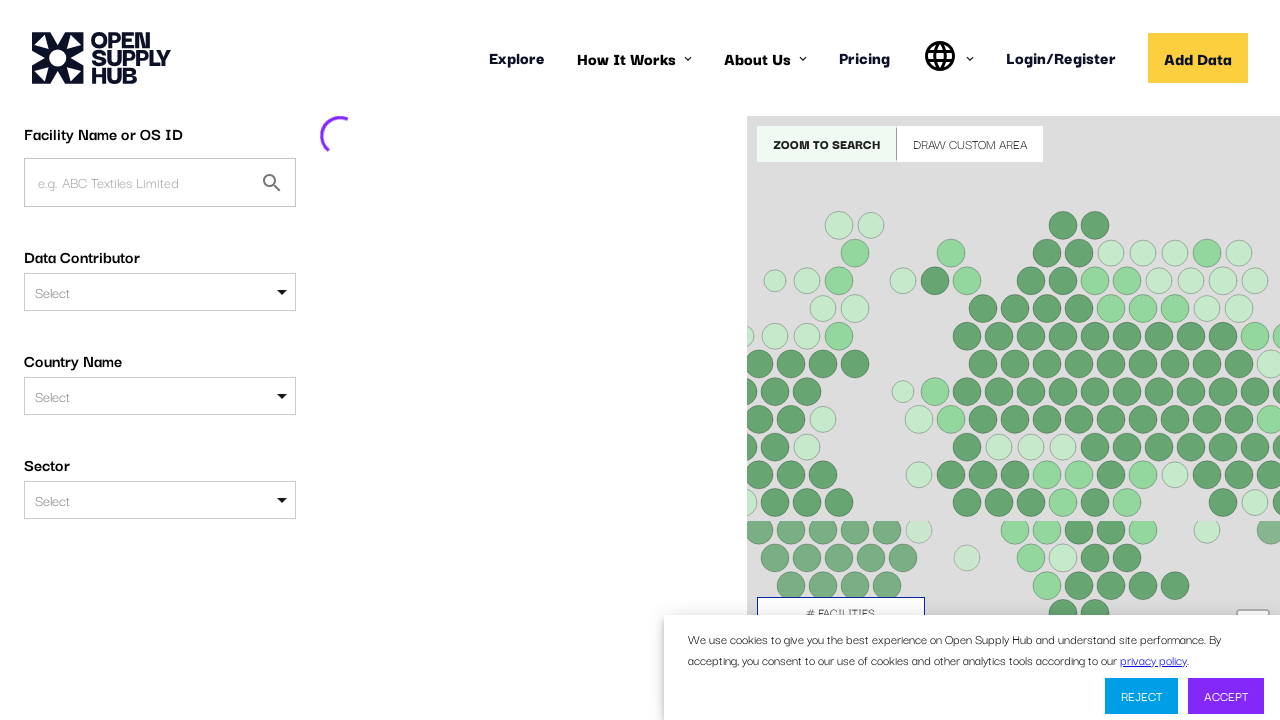

Waited for page to load (networkidle state)
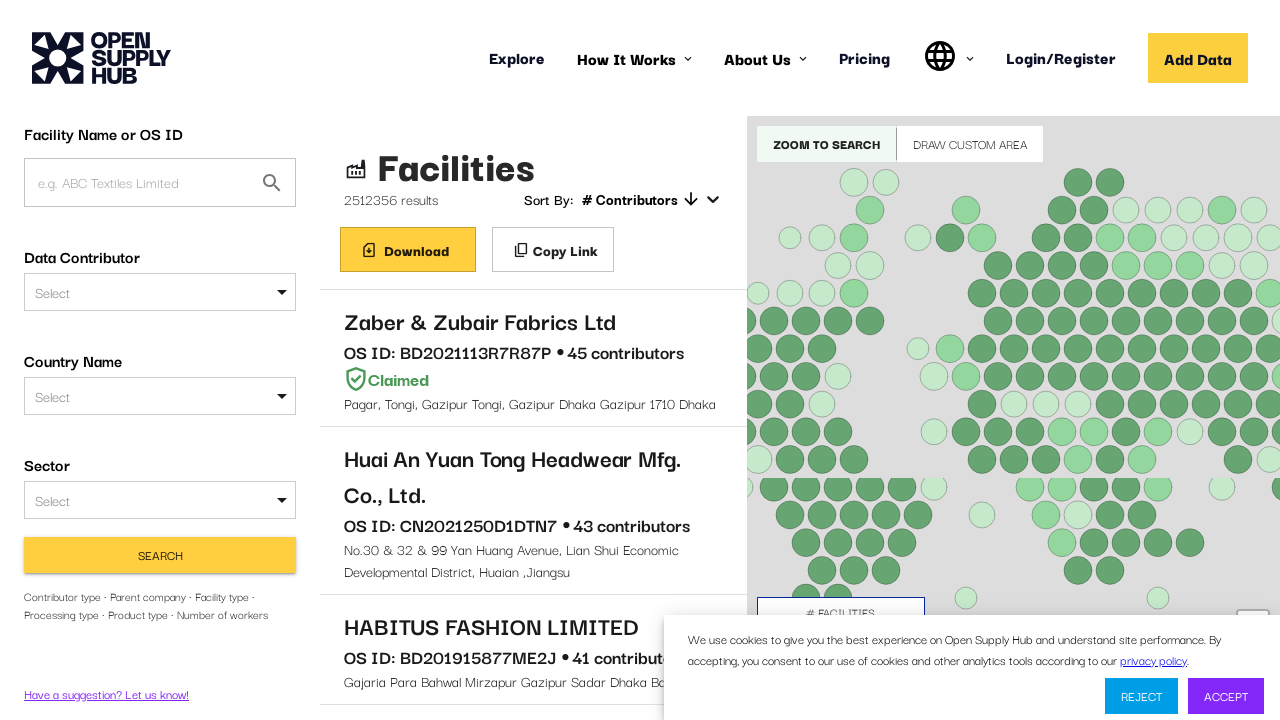

Clicked FACILITY_TYPE dropdown to open it at (160, 323) on #FACILITY_TYPE div >> internal:has-text="Select"i >> nth=0
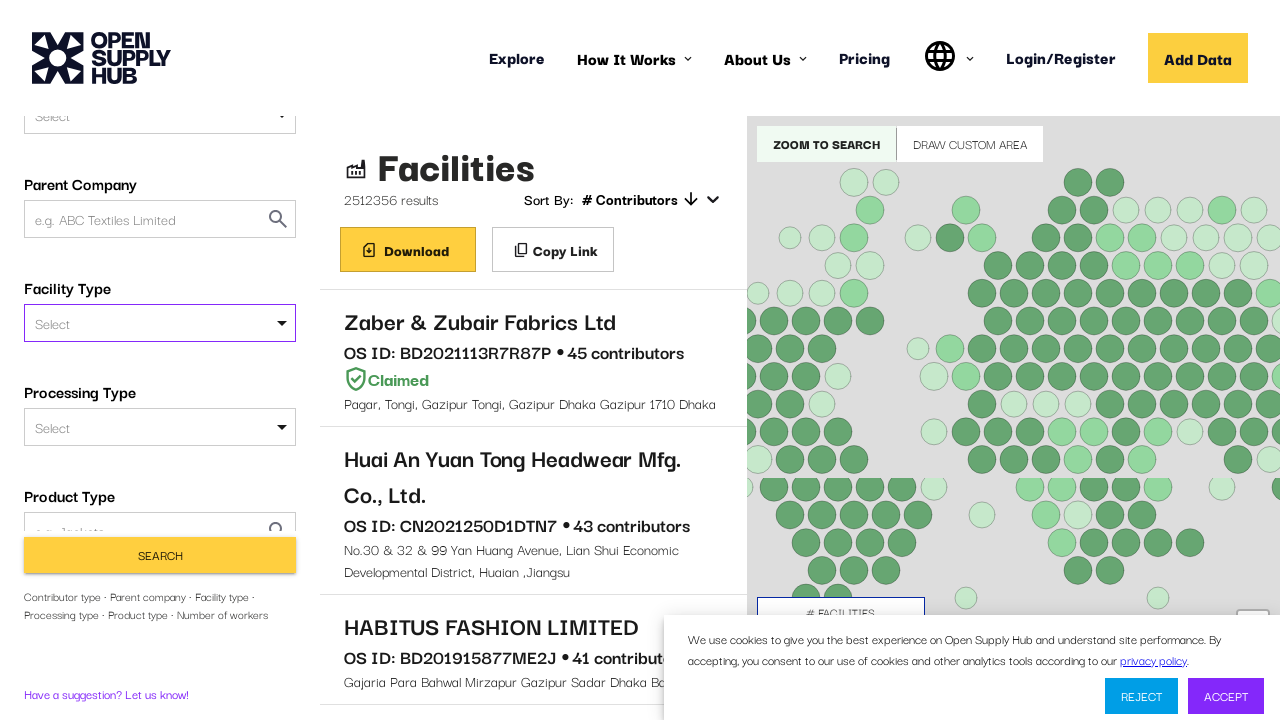

Filled facility type input field with 'Final Product Assembly' on #FACILITY_TYPE div >> internal:has-text="Select"i >> nth=0 >> input
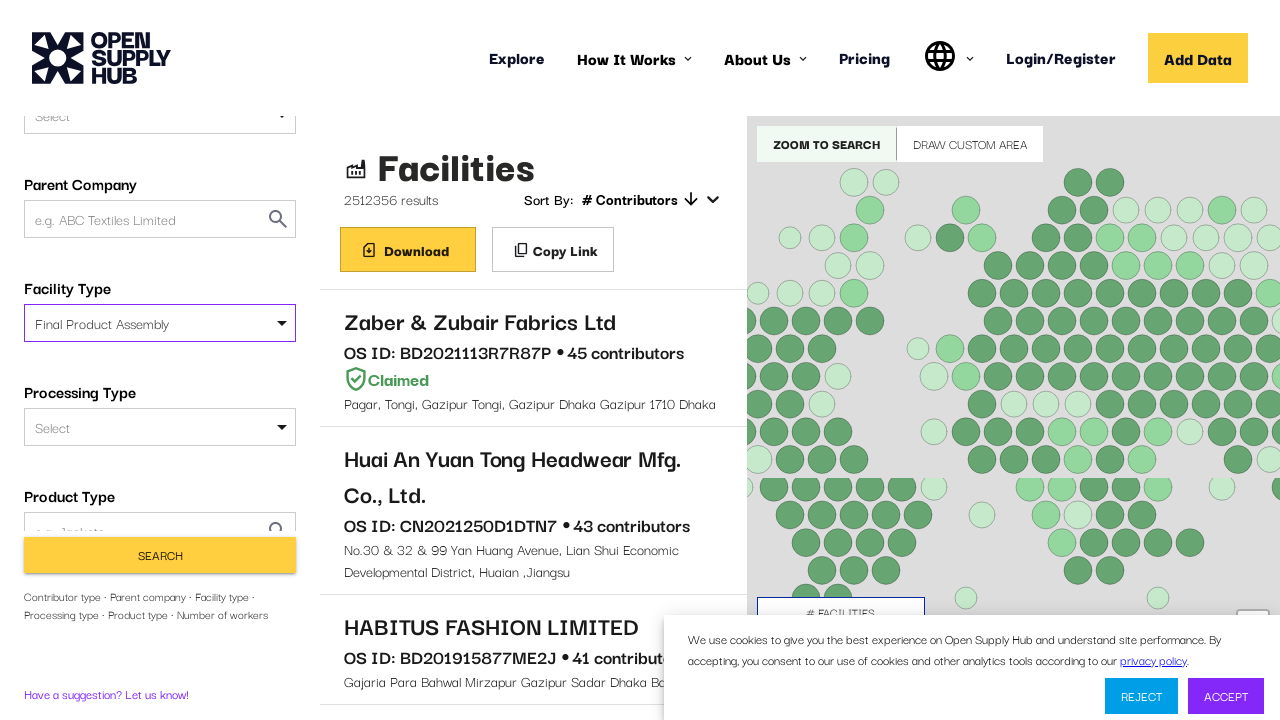

Clicked 'Final Product Assembly' option from dropdown at (160, 323) on #FACILITY_TYPE div >> internal:has-text="Final Product Assembly"i >> nth=0
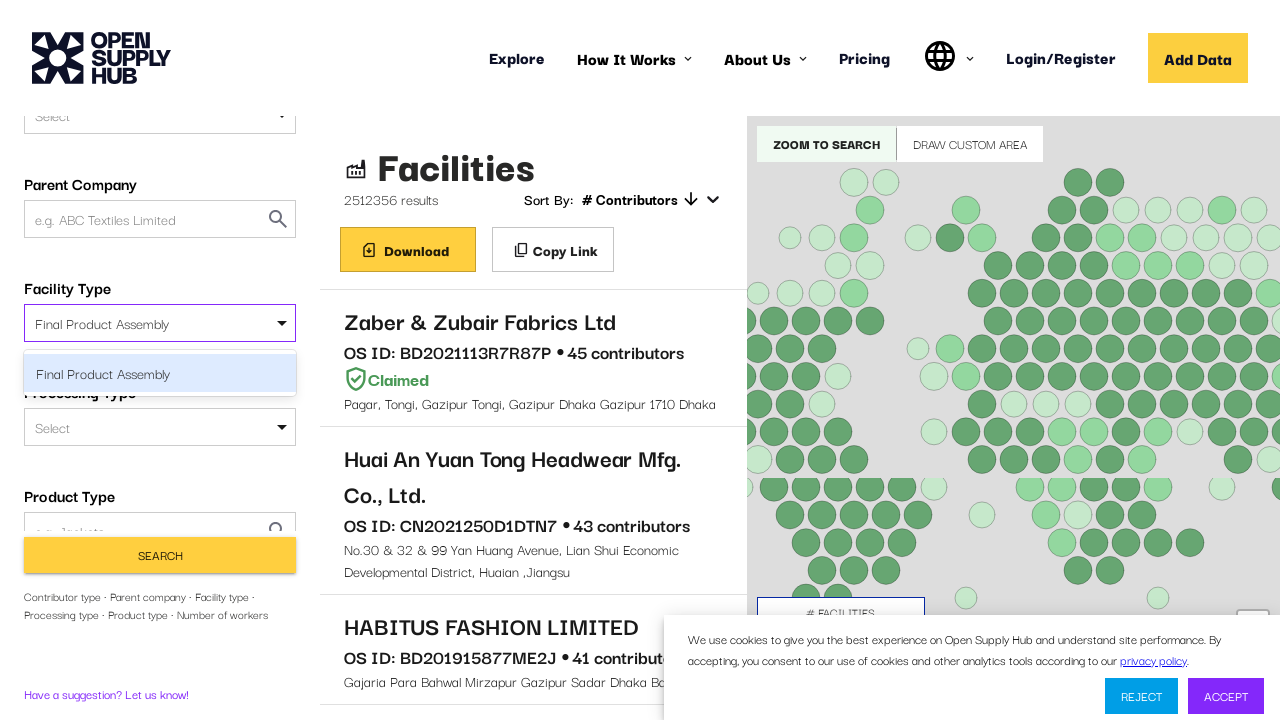

Pressed Enter key to confirm facility type selection
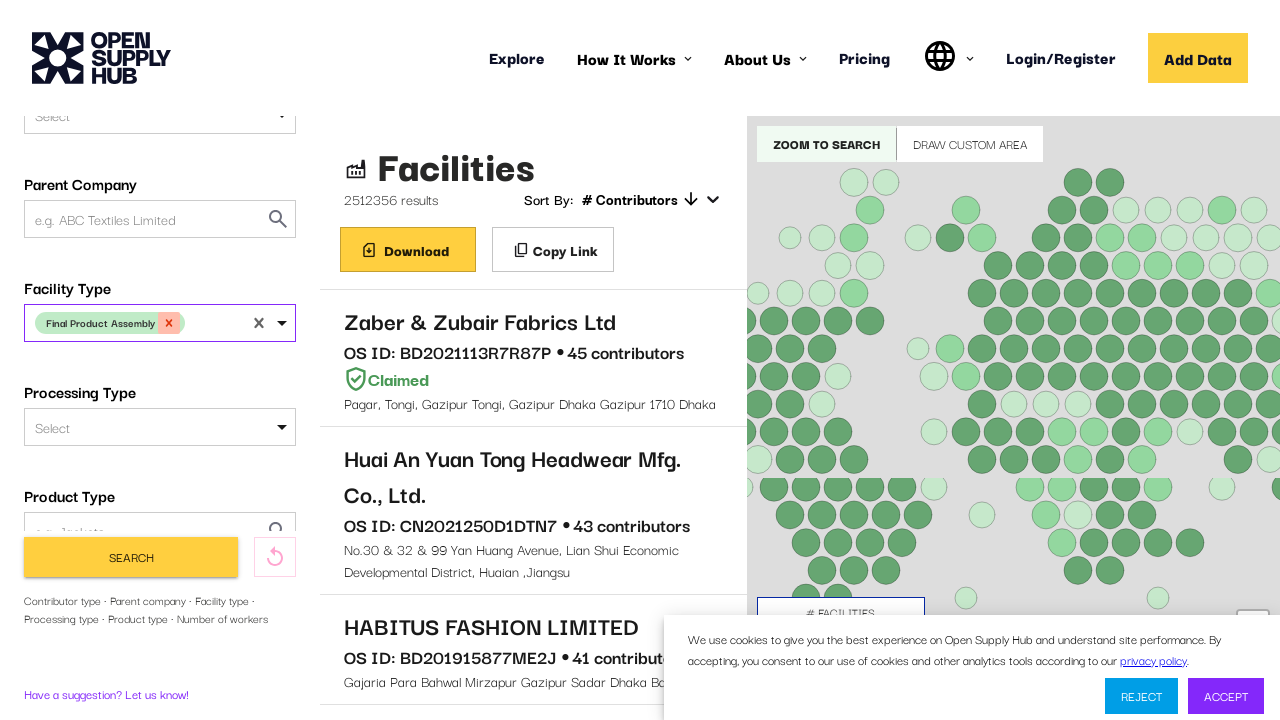

Waited for Search button to become visible
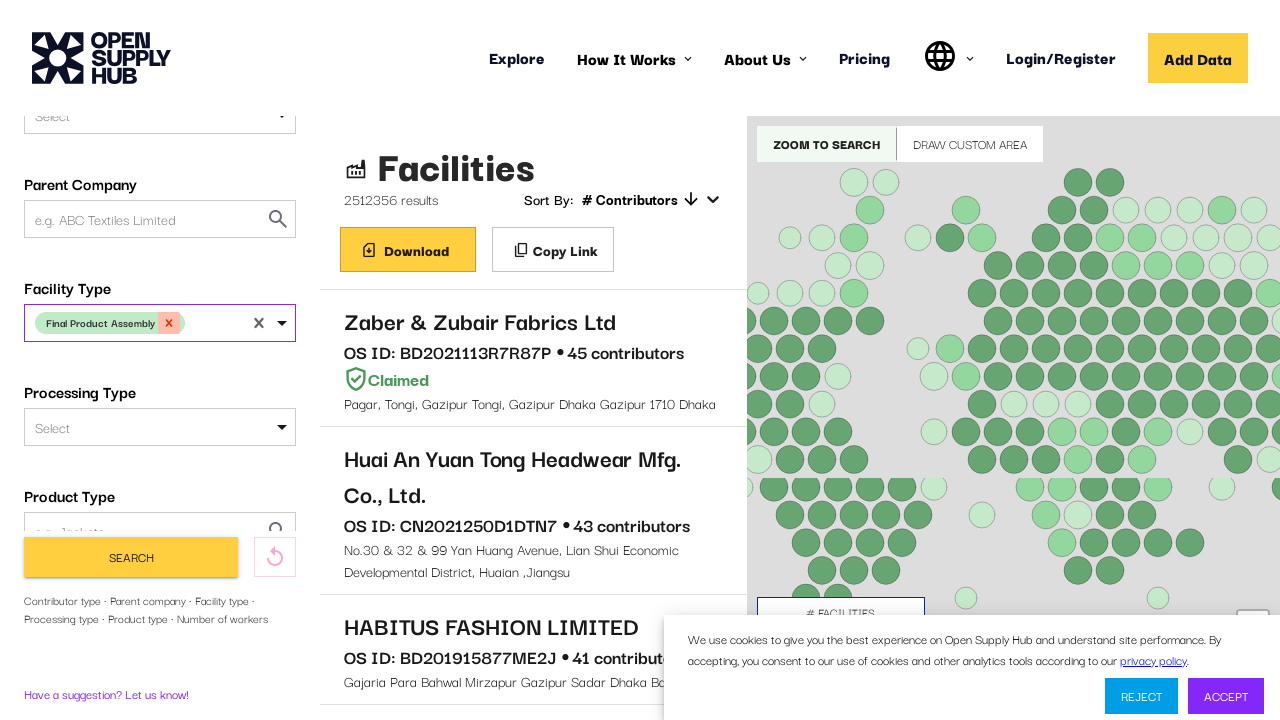

Clicked Search button to execute facility search with 'Final Product Assembly' filter at (131, 557) on button[type="submit"] >> internal:has-text="Search"i
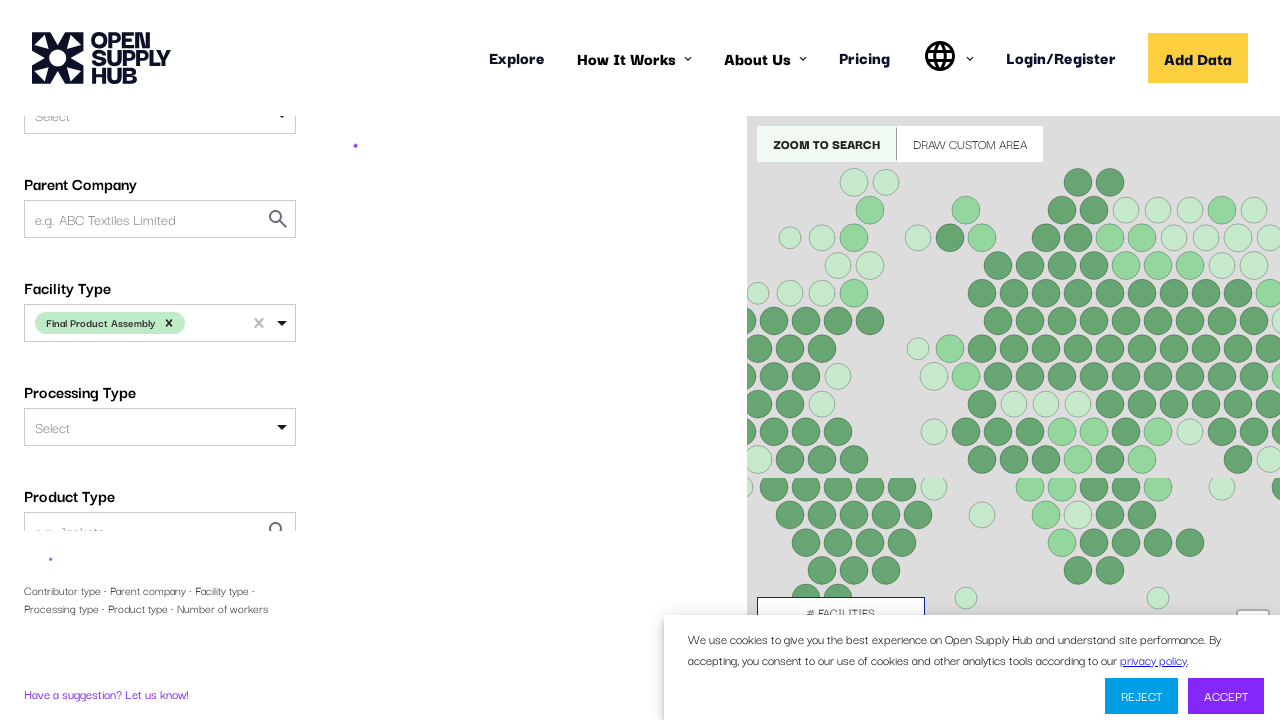

Waited for search results page to load (networkidle state)
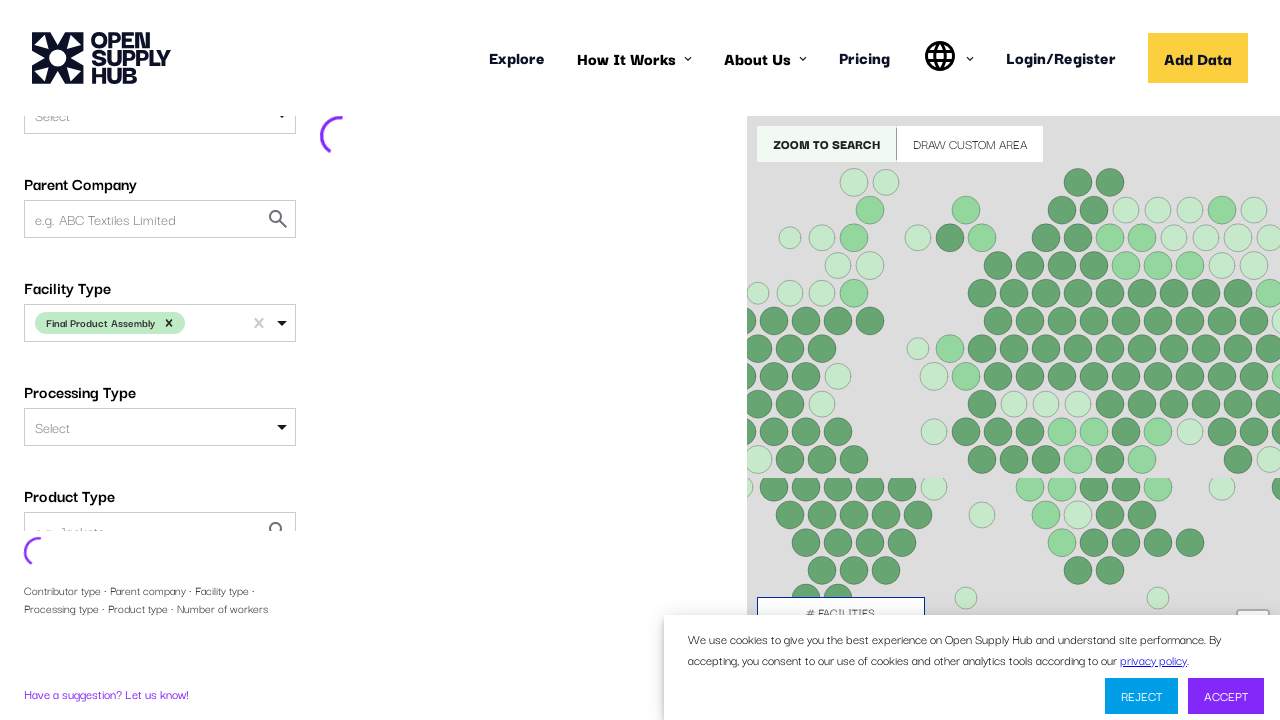

Verified that search results display 'Final Product Assembly' facility type
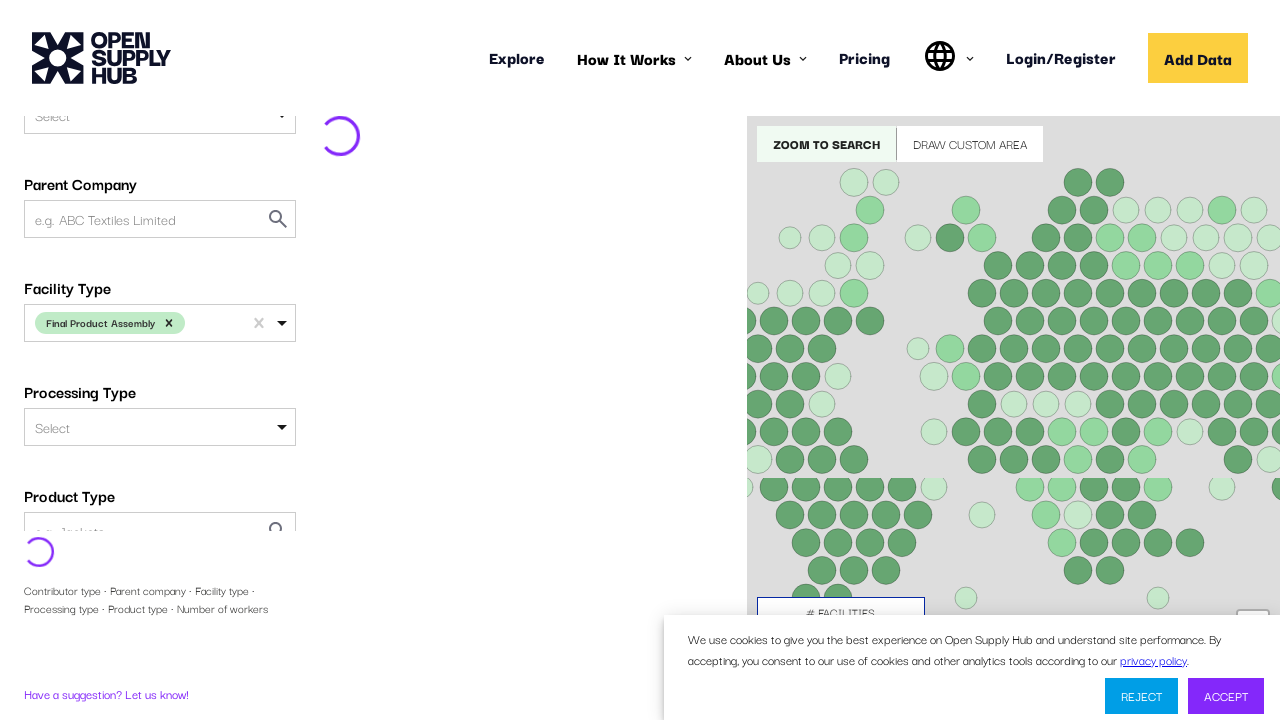

Scrolled first facility link into view
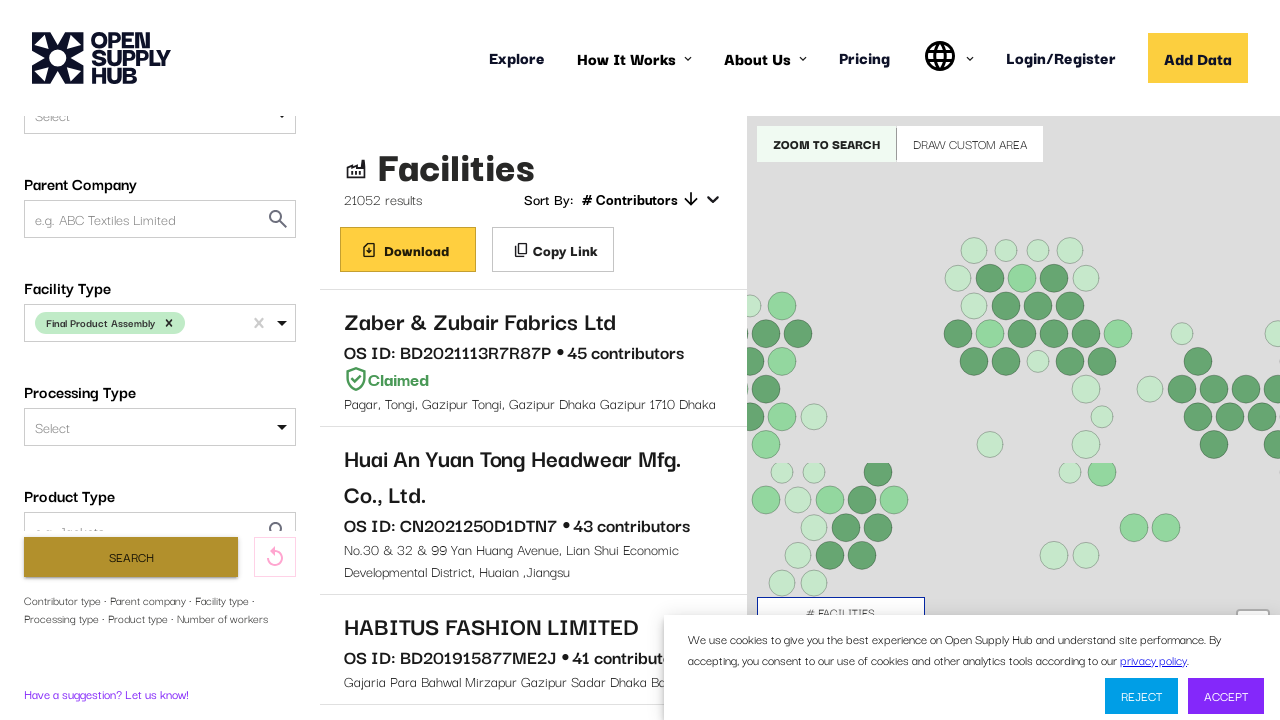

Waited for first facility link to become visible
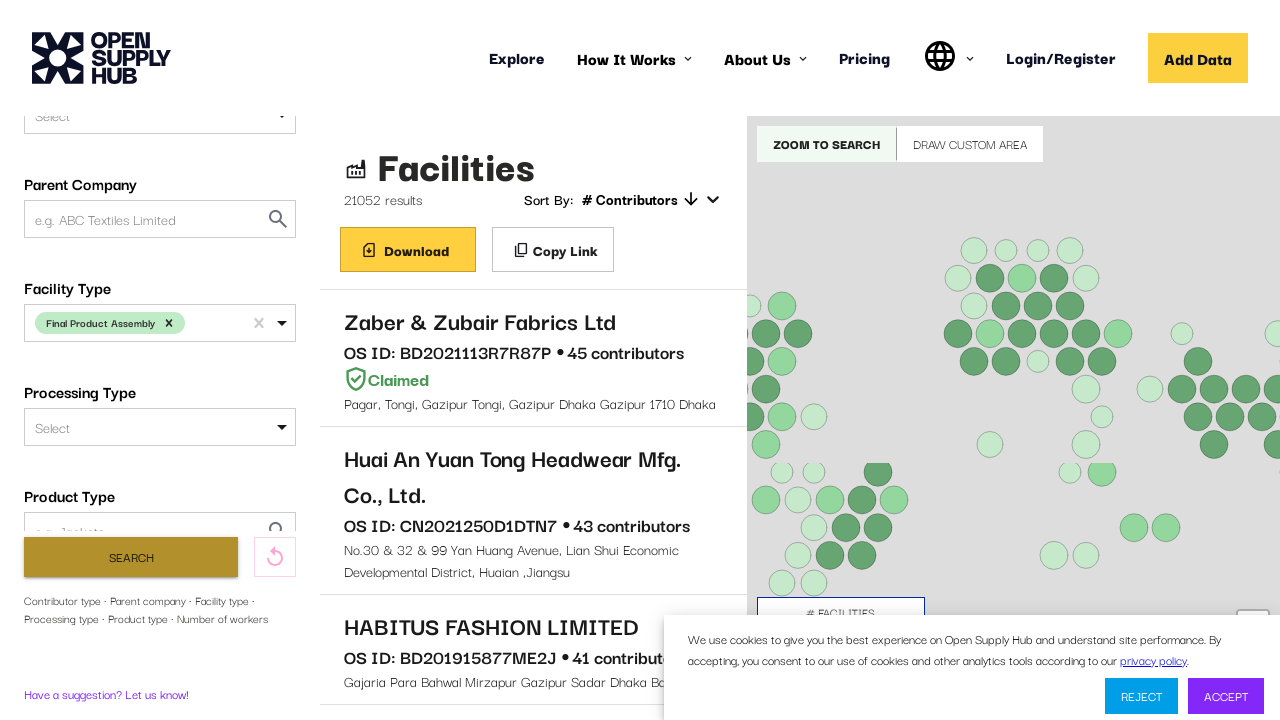

Clicked first facility link to open facility details page at (533, 358) on a[href*="/facilities/"] >> nth=0
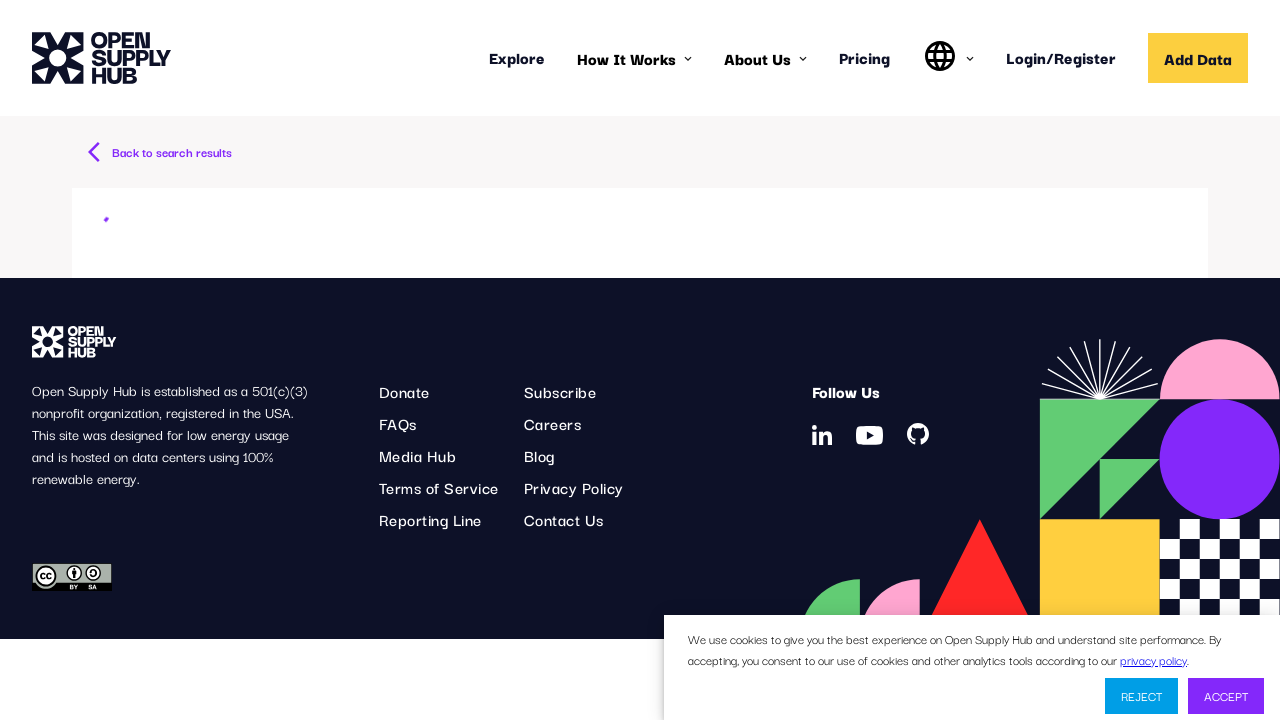

Waited for facility details page to load (networkidle state)
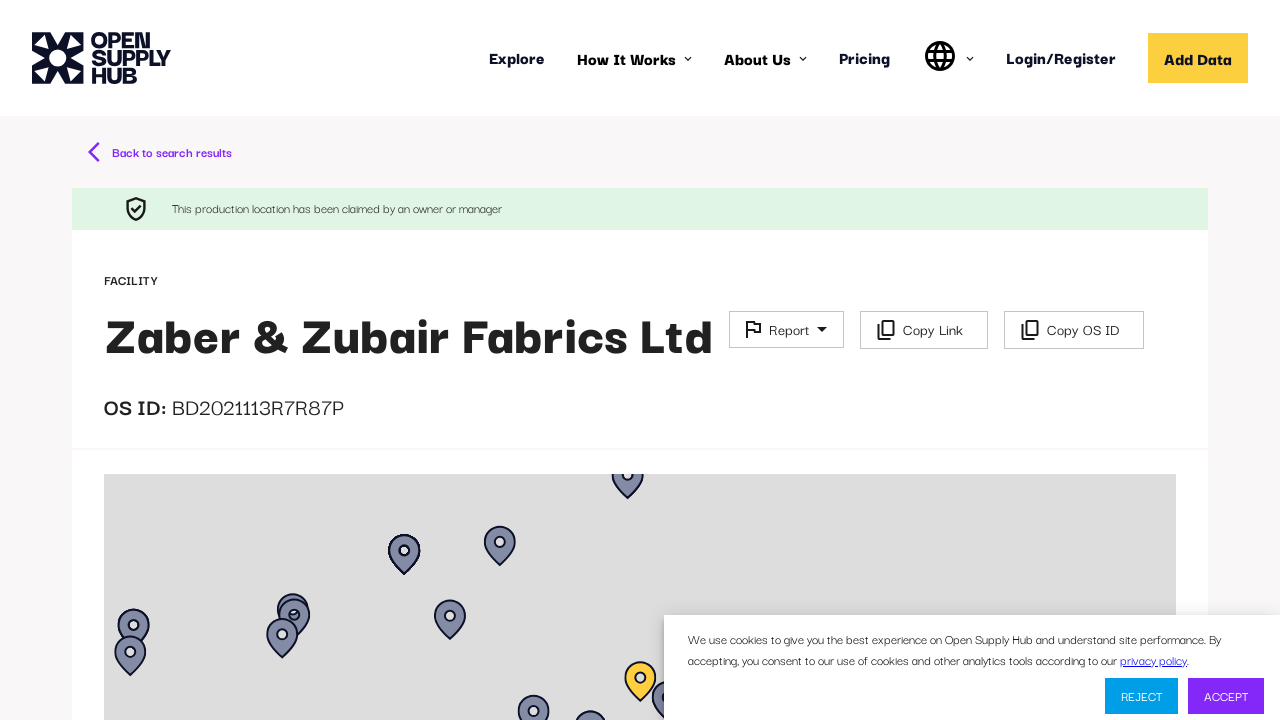

Scrolled main panel into view
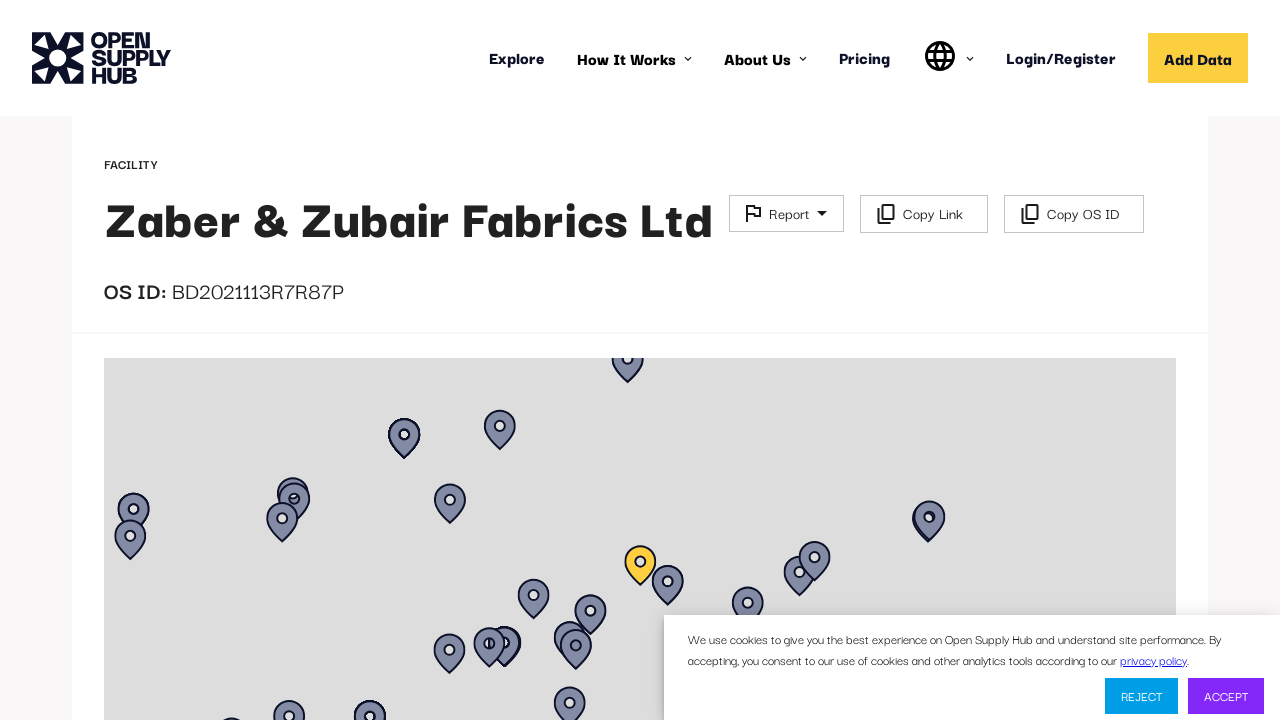

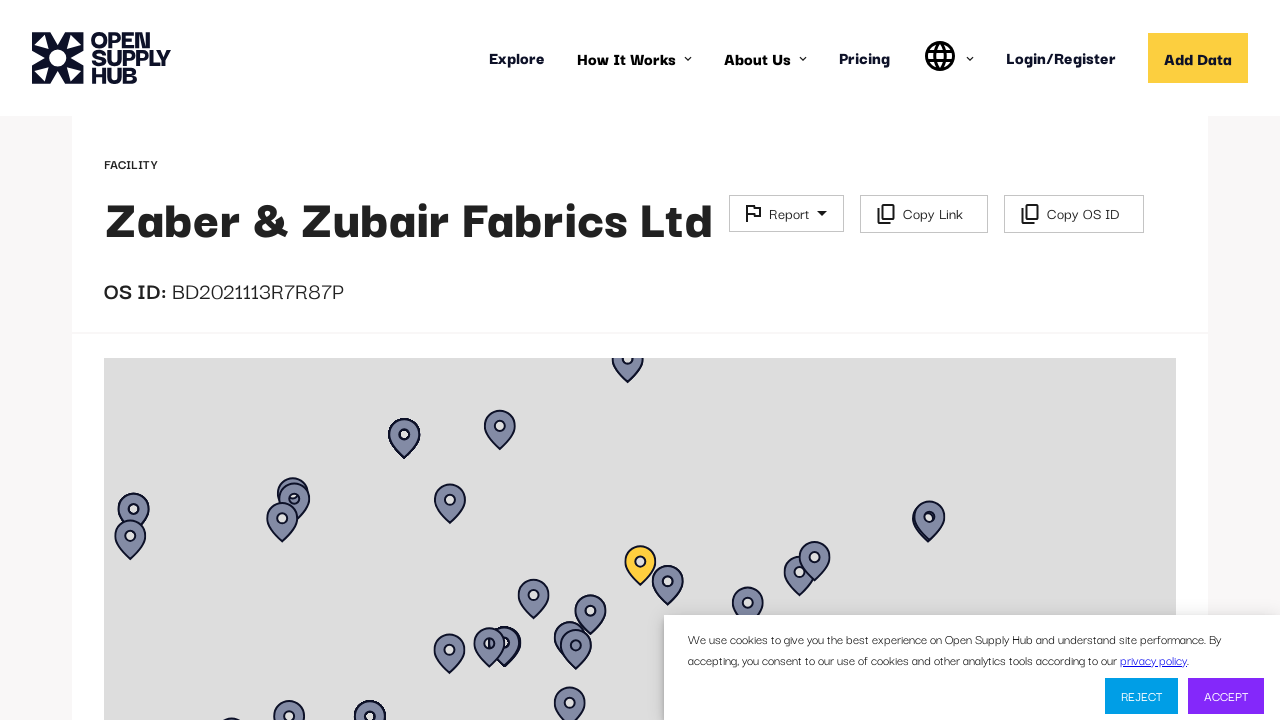